Tests a contact form ("Bize Ulaşın" - Contact Us in Turkish) by filling out all fields including name, author type dropdown, category dropdown, email, phone, province dropdown, and message, then submitting the form.

Starting URL: https://devweb.doggoapp.com/

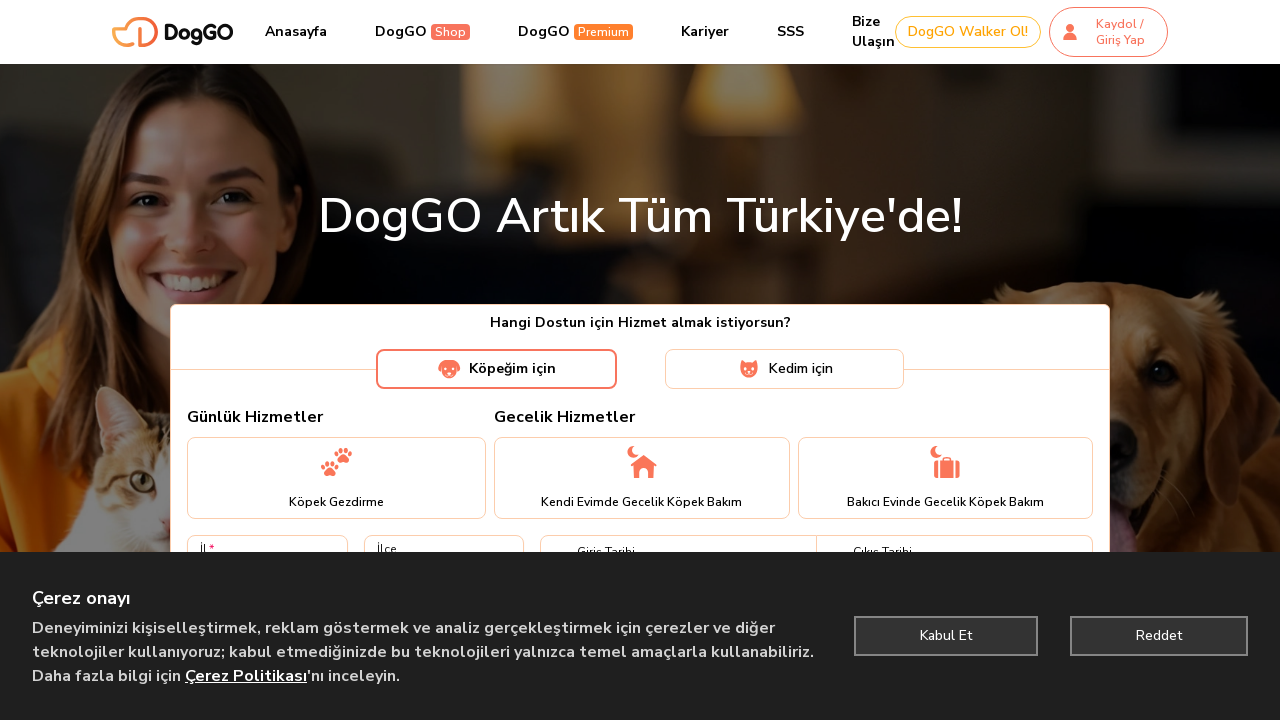

Filled full name field with 'Mehmet Yılmaz' on input[name='fullName']
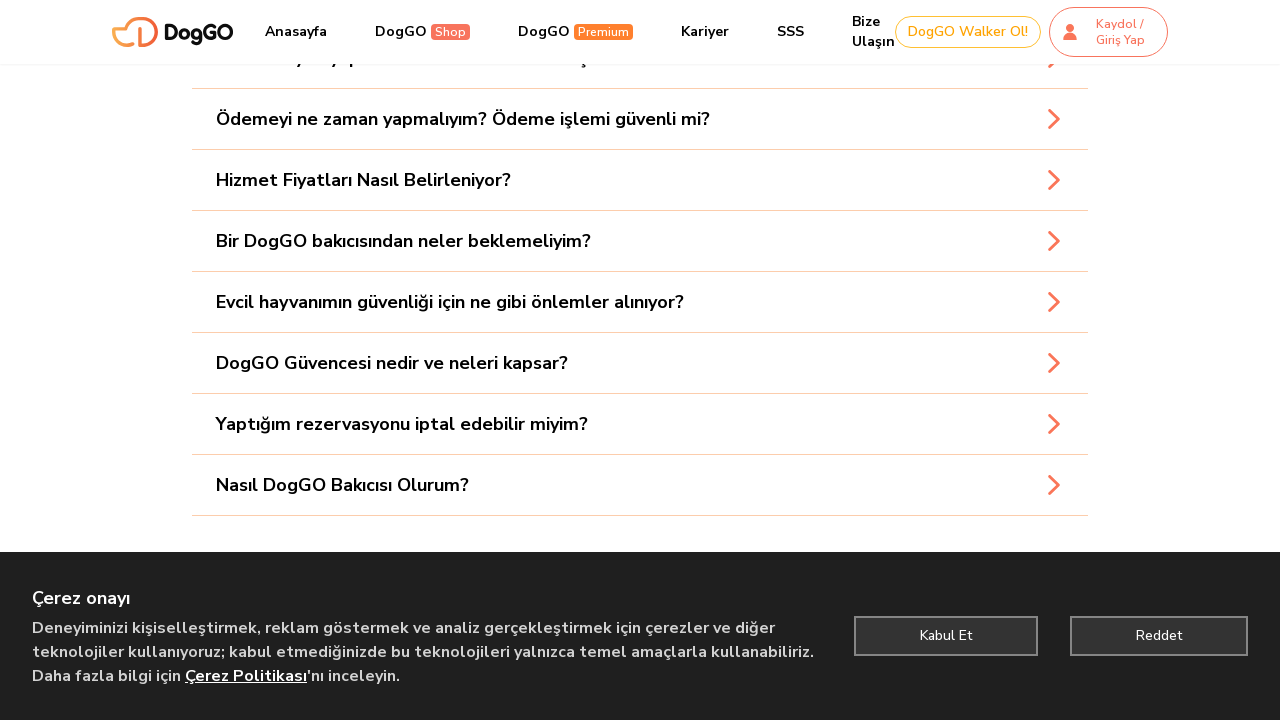

Selected 'Müşteri' from author type dropdown on select[name='author']
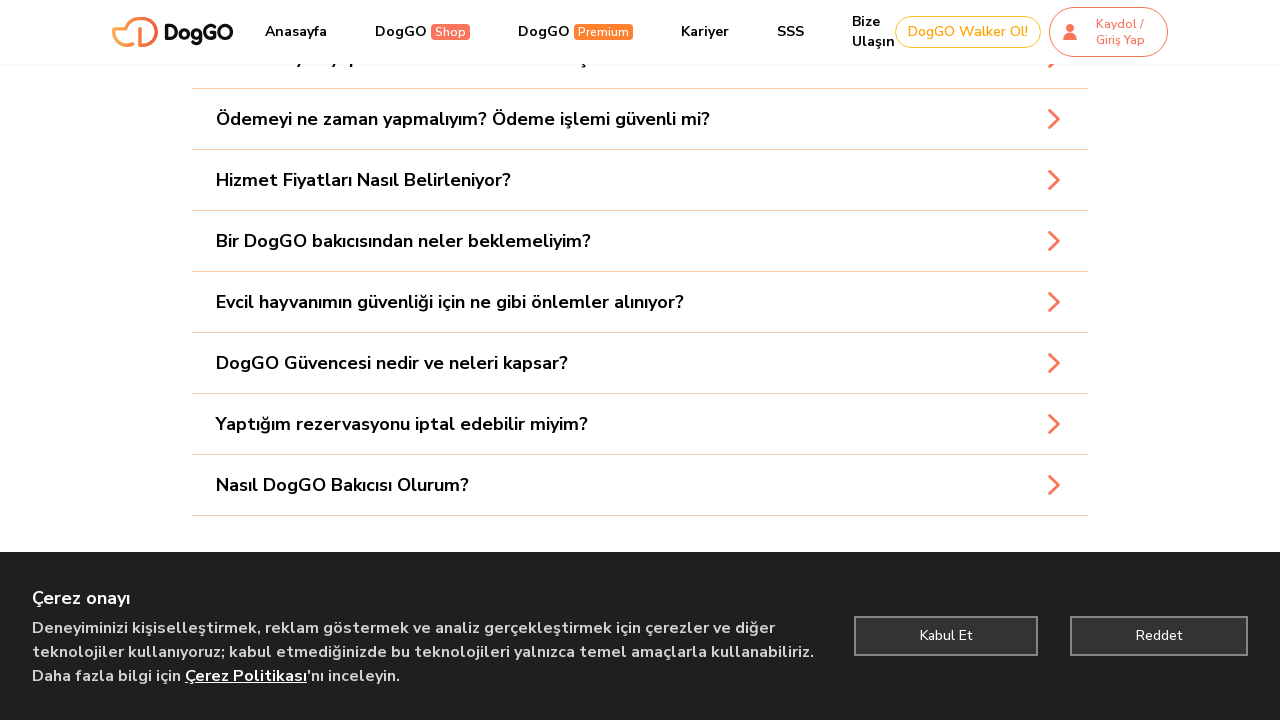

Selected 'Gezdirme Hizmeti Hakkında' from category dropdown on select[name='category']
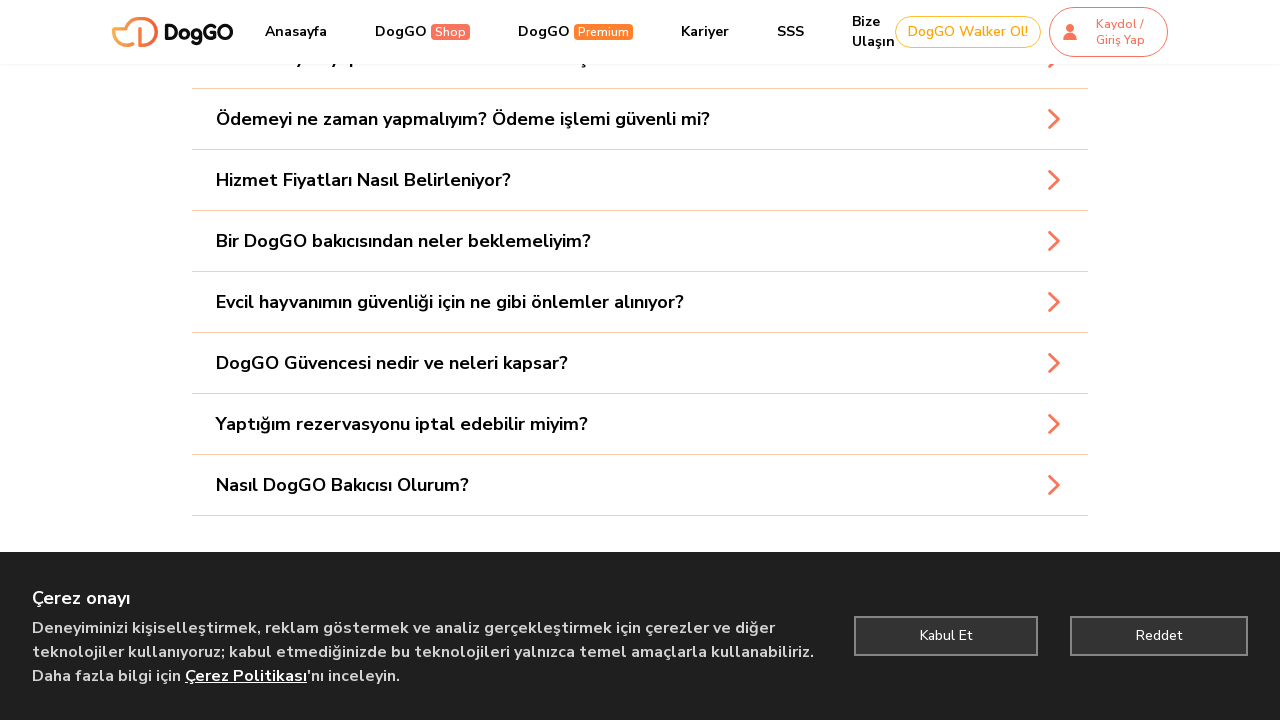

Filled email field with 'mehmet.yilmaz@example.com' on input[name='email']
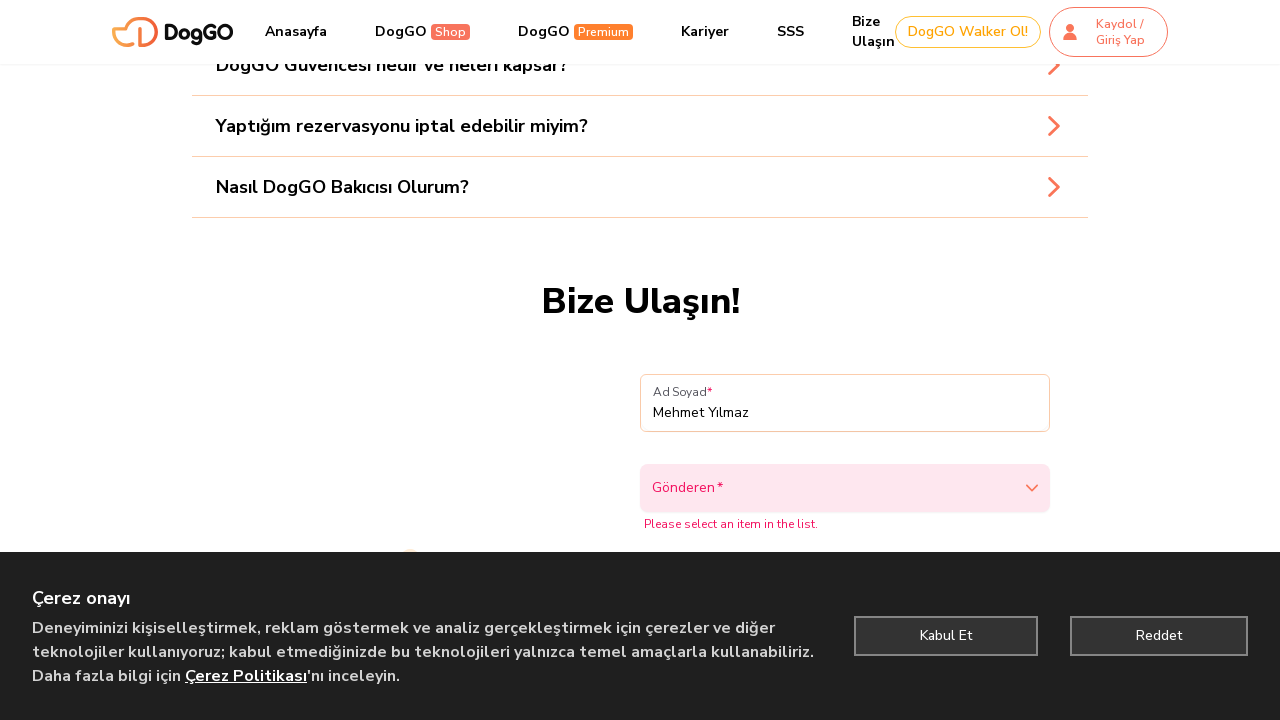

Filled phone field with '5321234567' on input[name='phone']
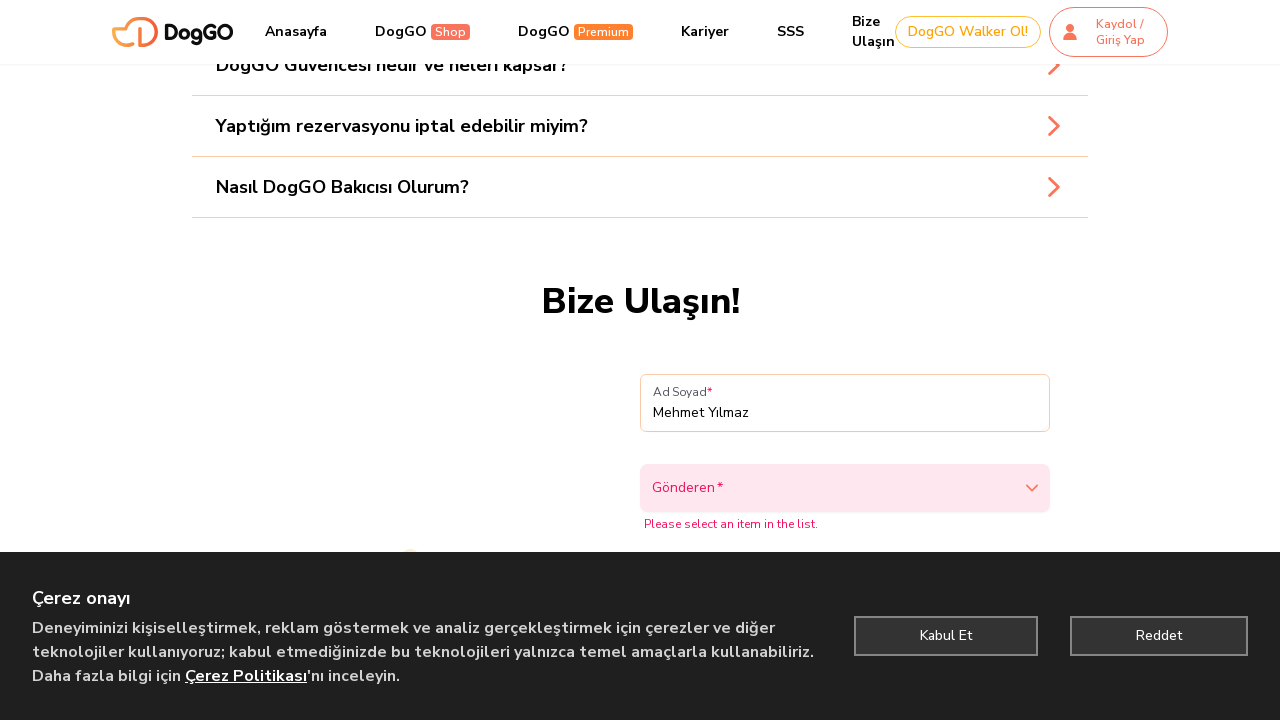

Selected 'İstanbul' from province dropdown on select[name='province']
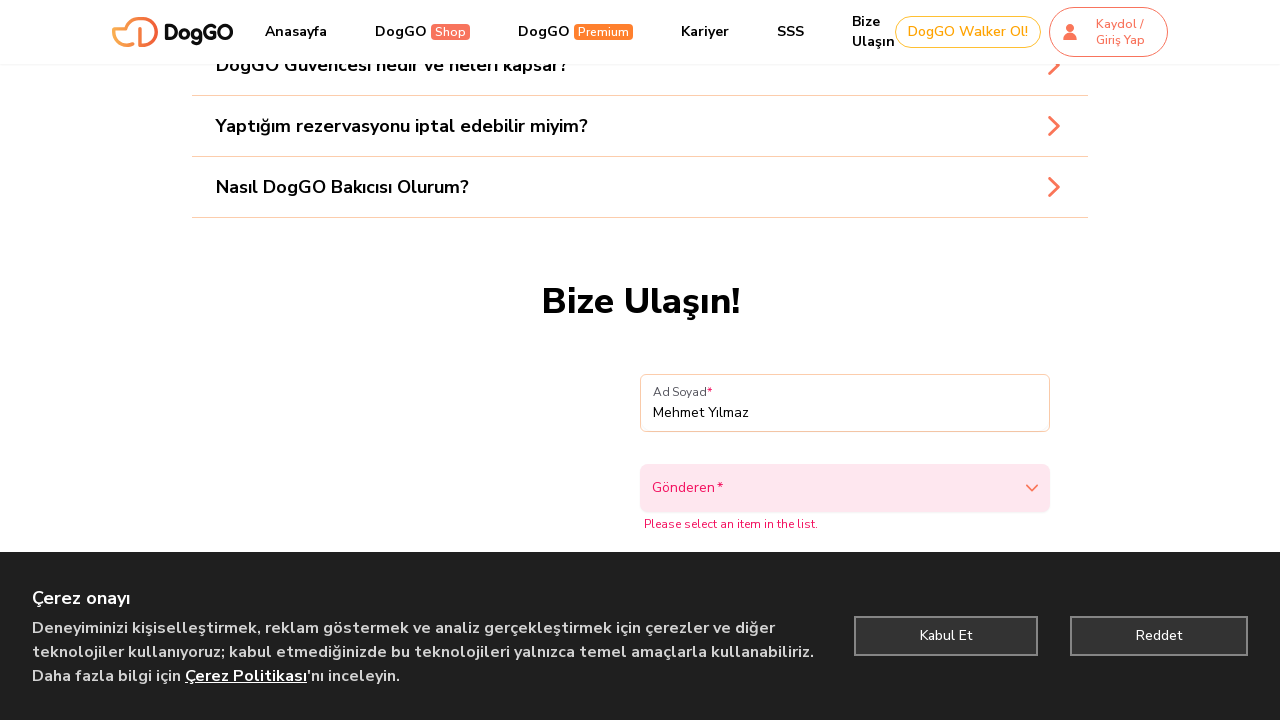

Filled message field with test message on textarea[name='message']
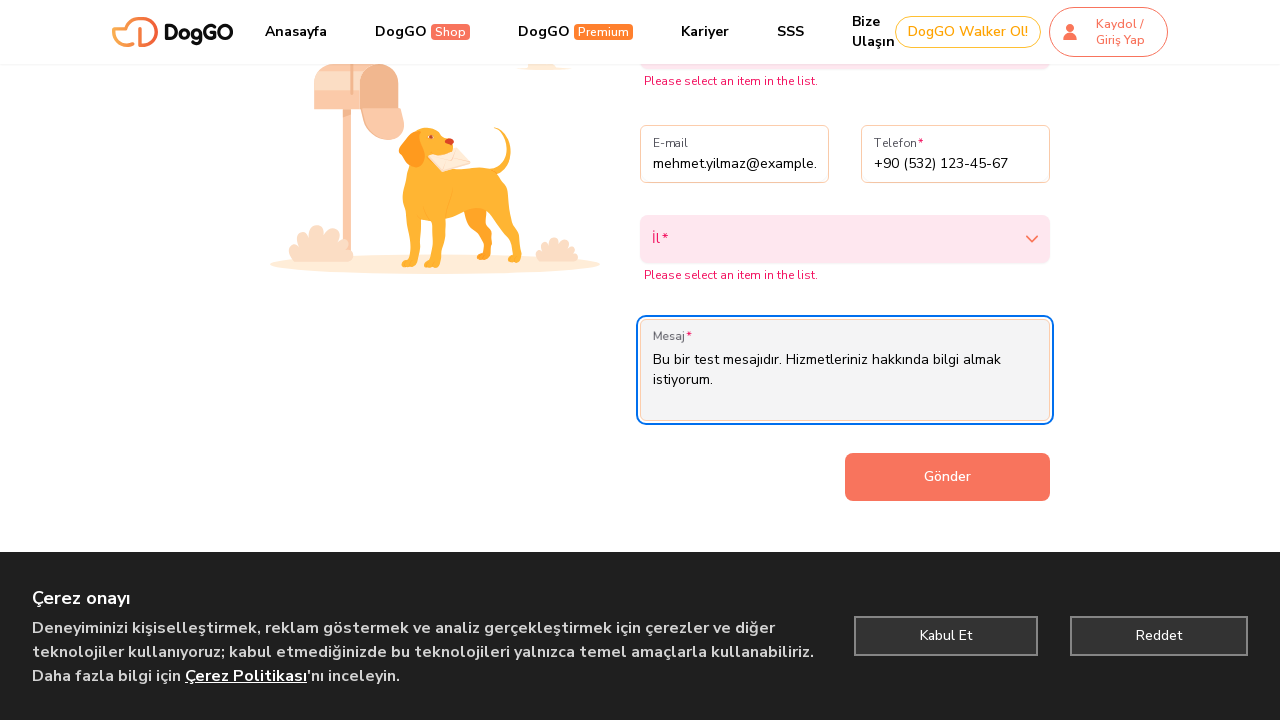

Clicked submit button to submit the contact form at (947, 477) on button[type='submit'], input[type='submit']
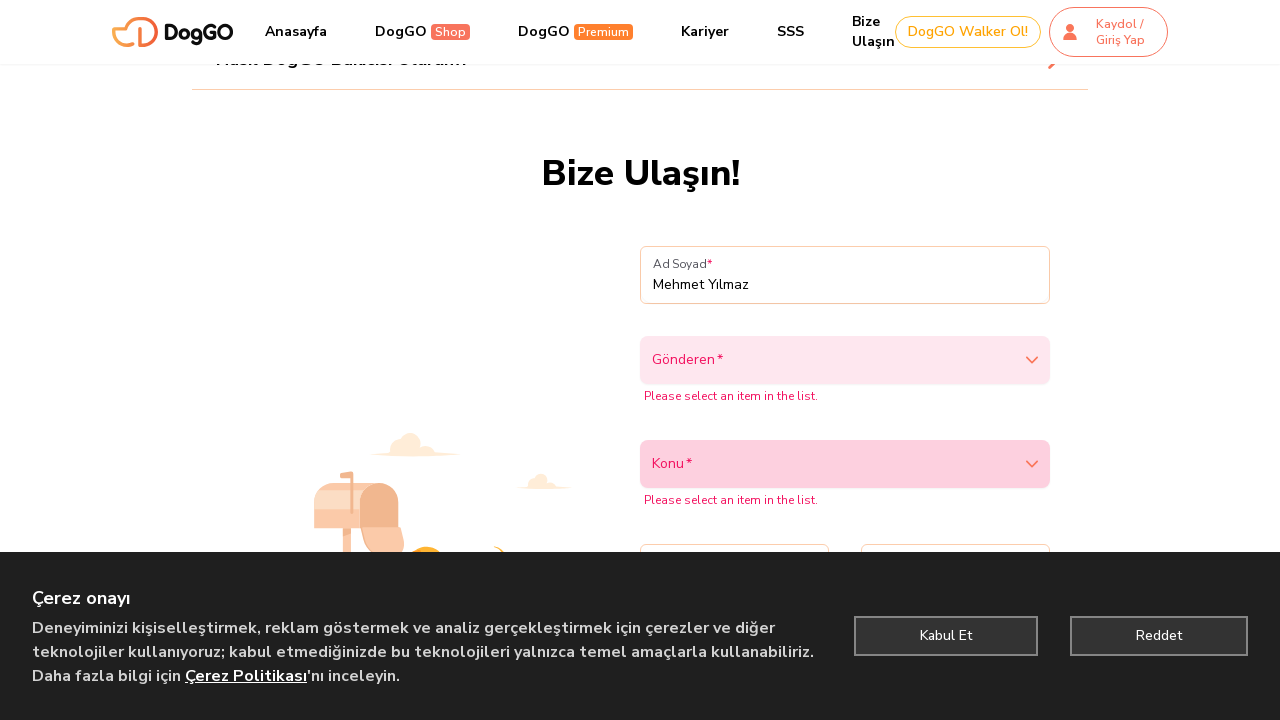

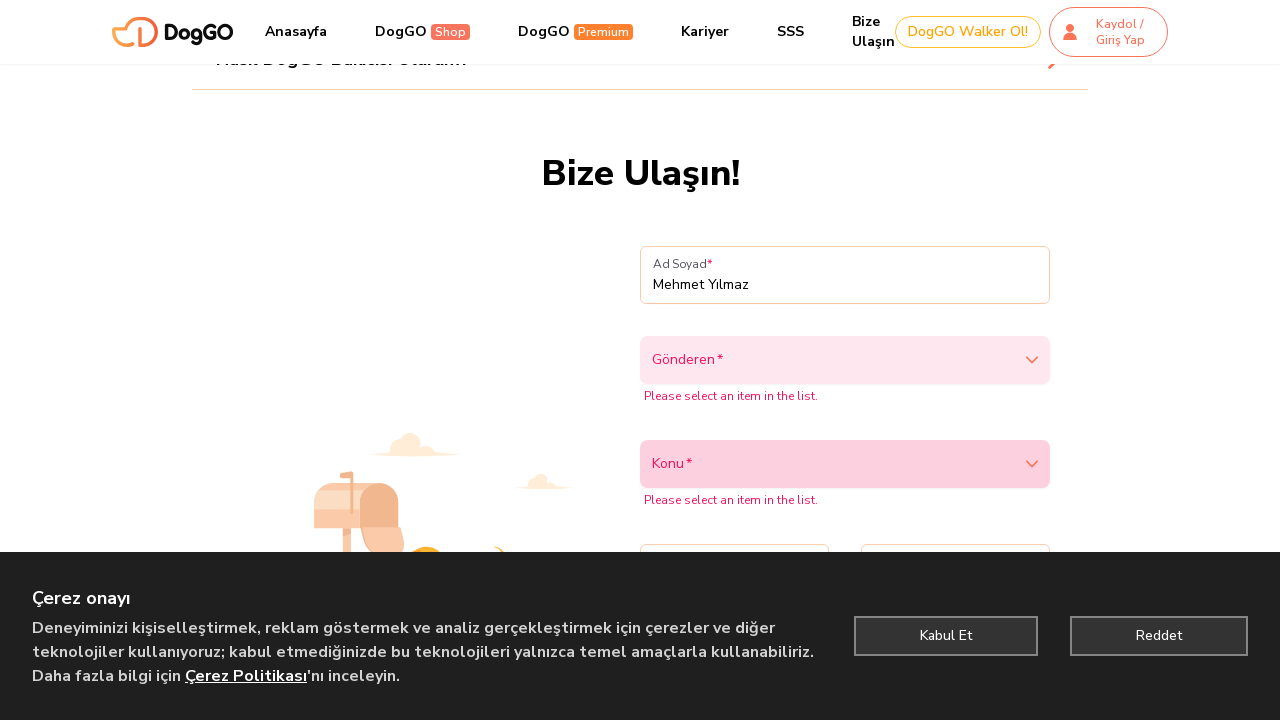